Tests drag and drop functionality by dragging a ball element to two different drop zones sequentially

Starting URL: https://v1.training-support.net/selenium/drag-drop

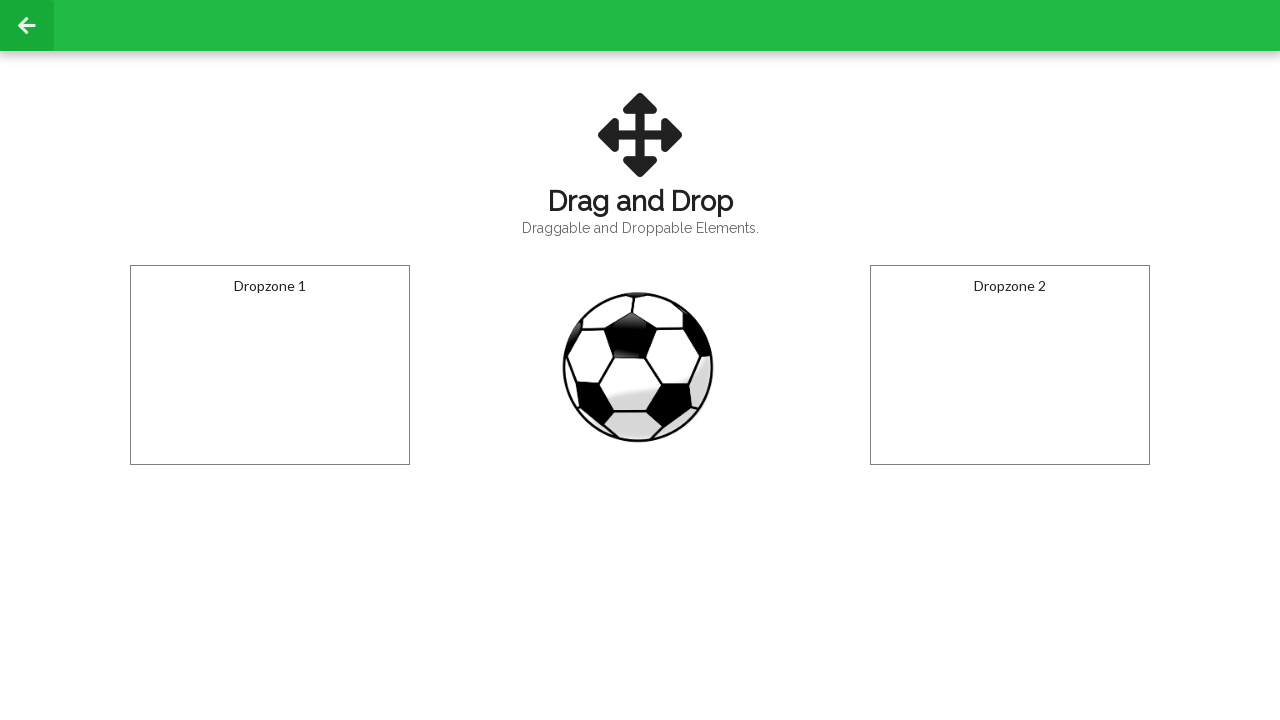

Located the draggable ball element
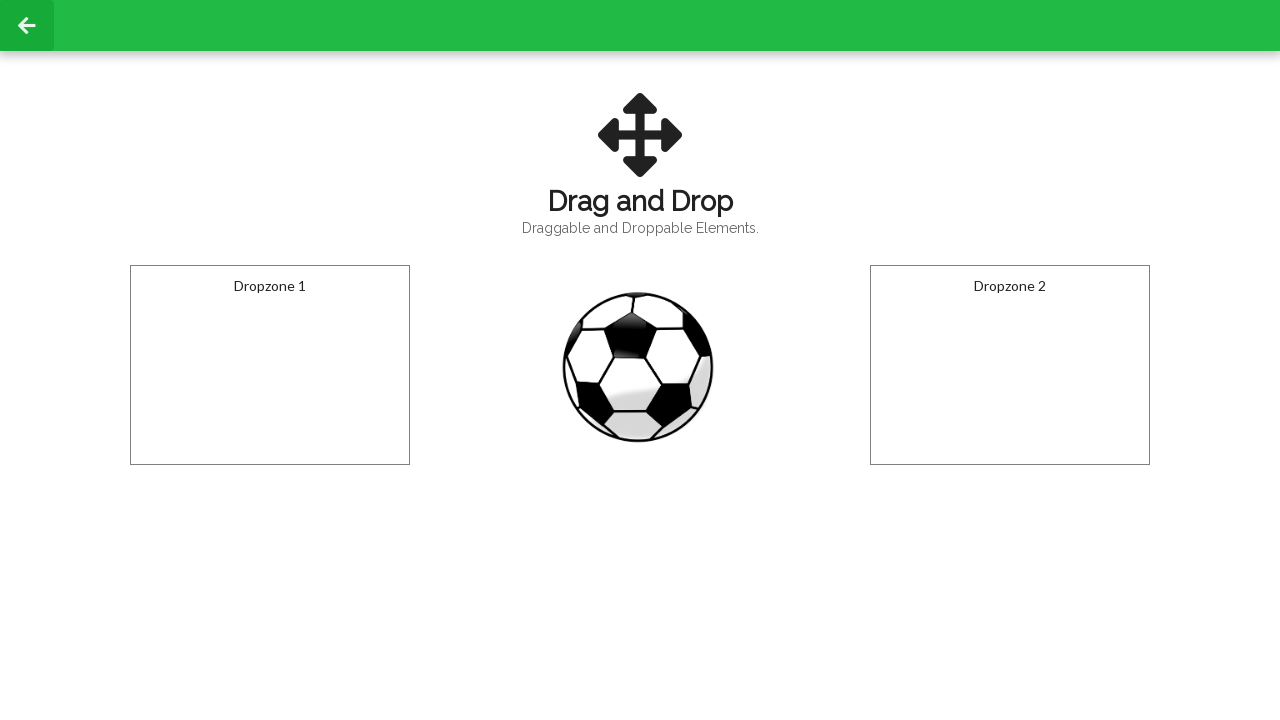

Located the first drop zone
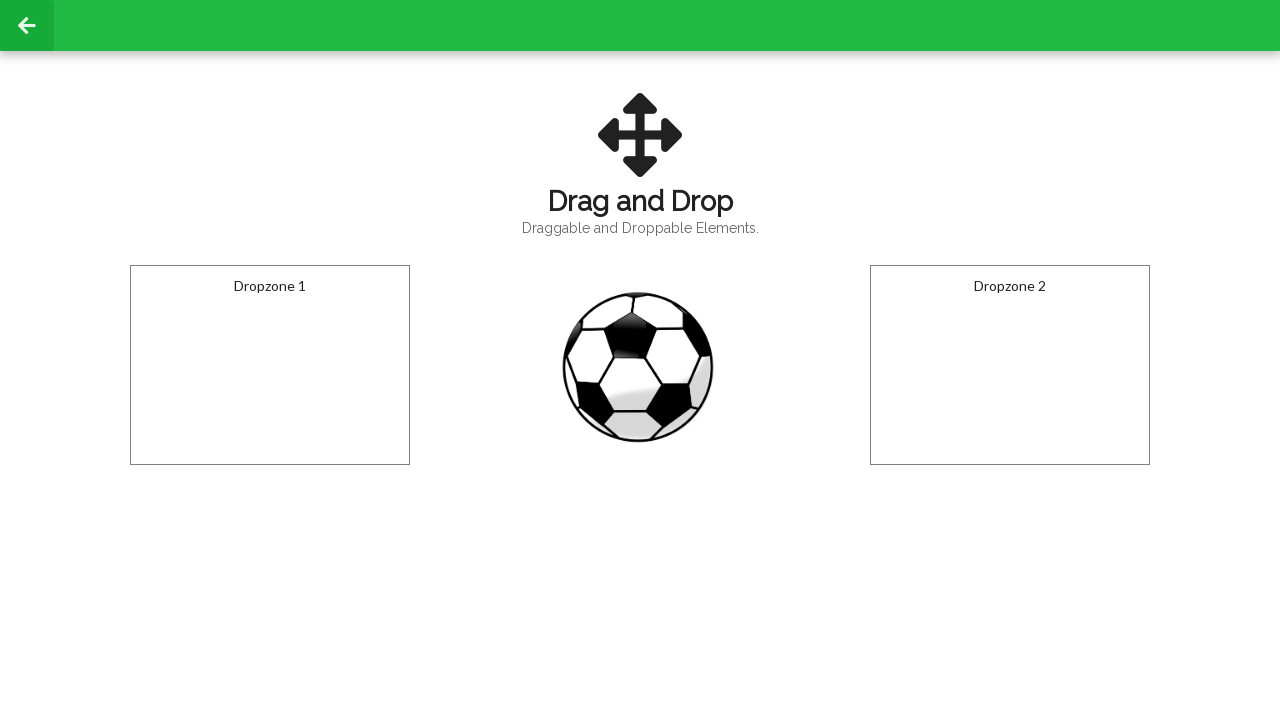

Located the second drop zone
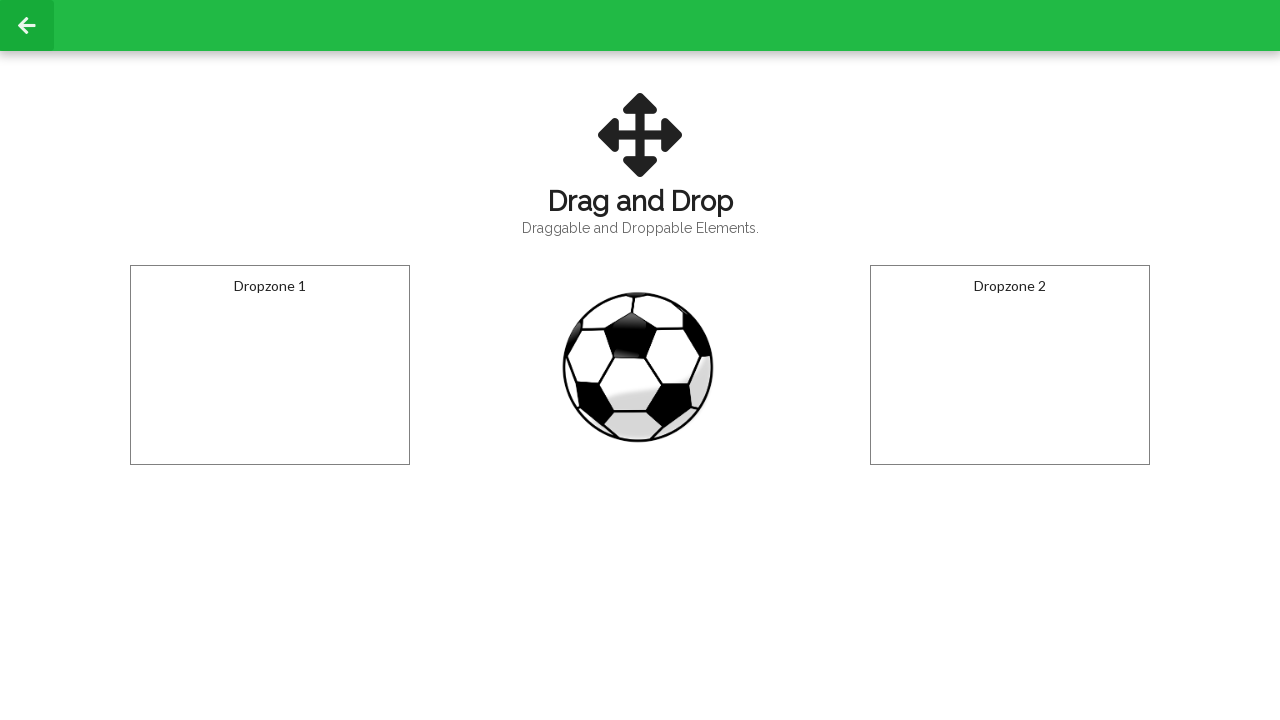

Dragged the ball to the first drop zone at (270, 365)
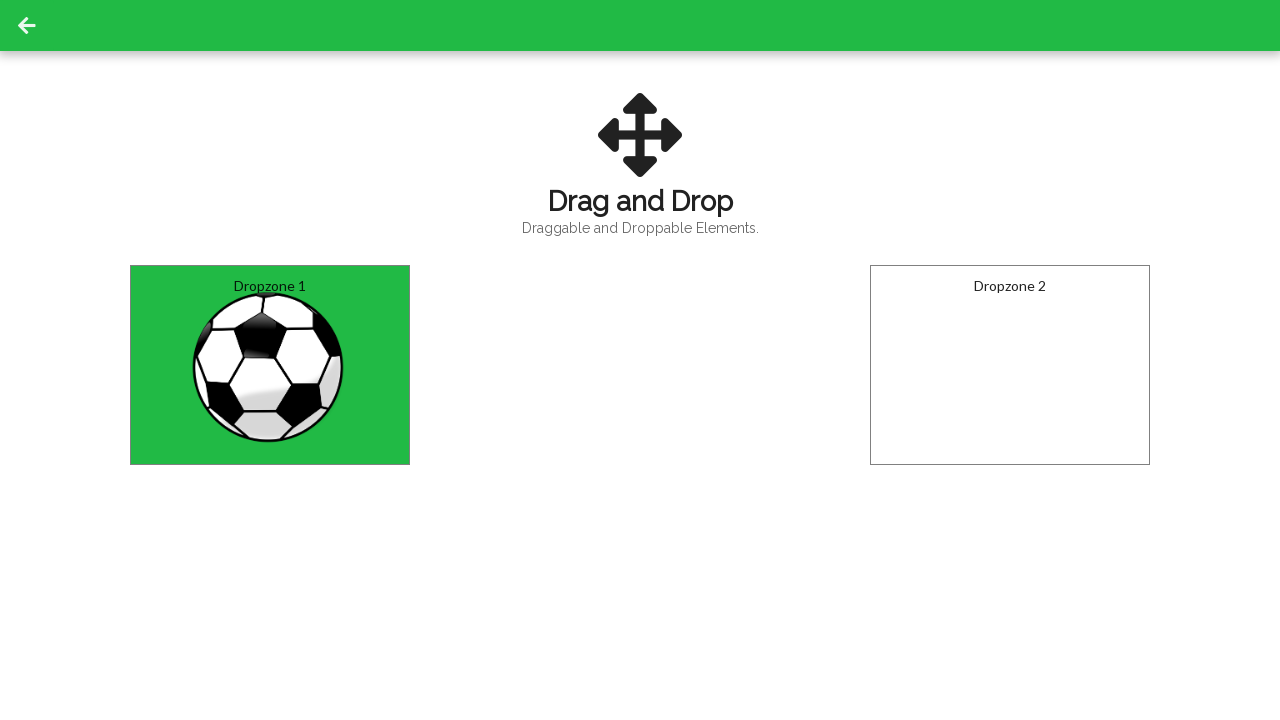

Dragged the ball to the second drop zone at (1010, 365)
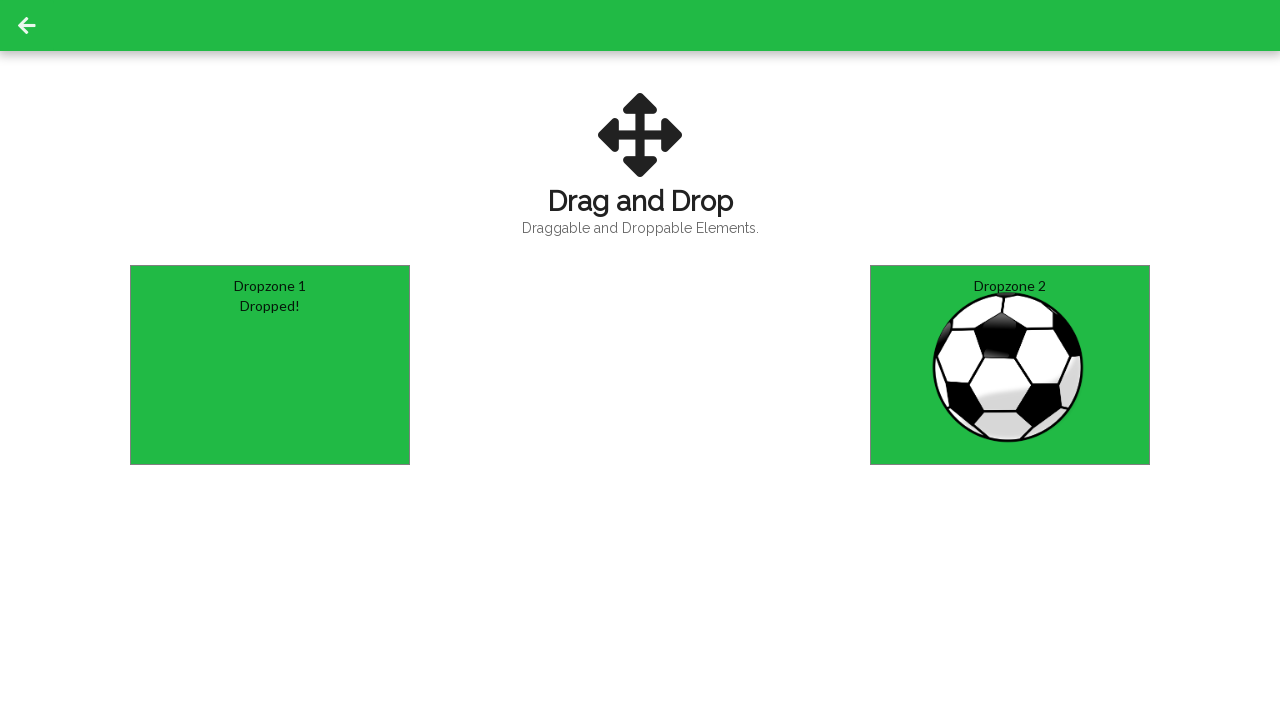

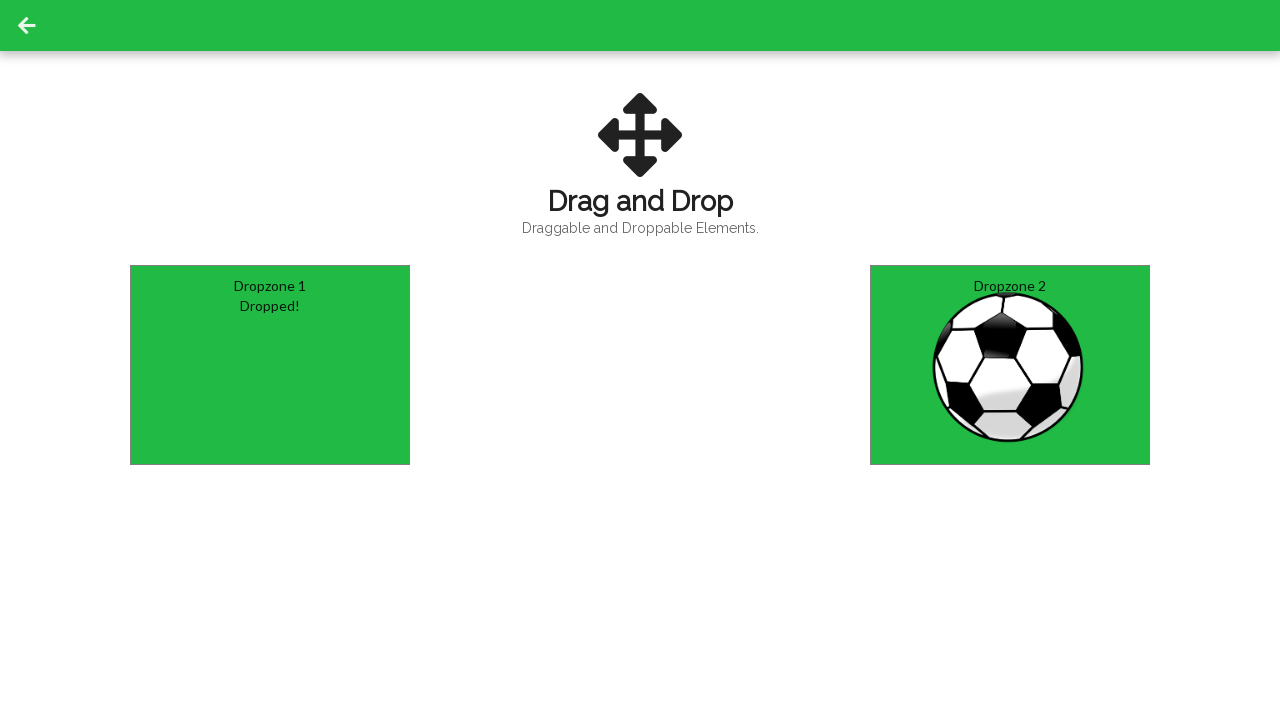